Tests pressing the space key on a target element and verifies the page displays the correct key press result.

Starting URL: http://the-internet.herokuapp.com/key_presses

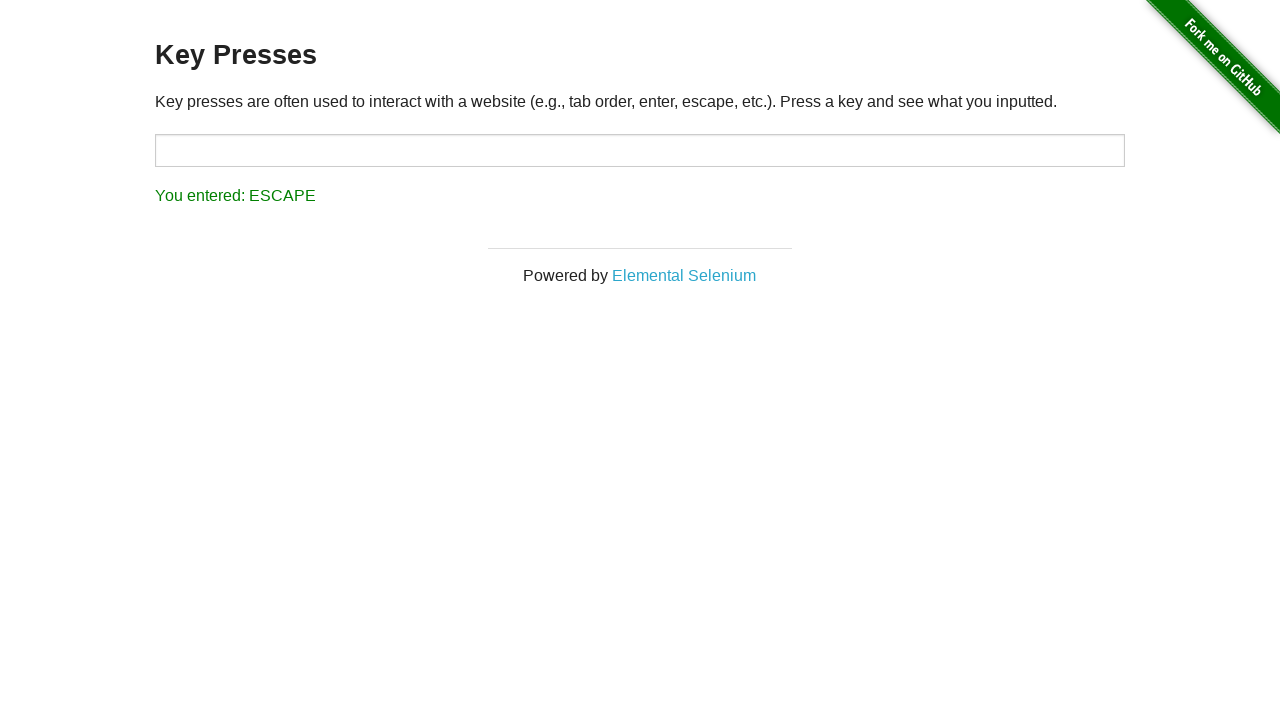

Pressed space key on target element on #target
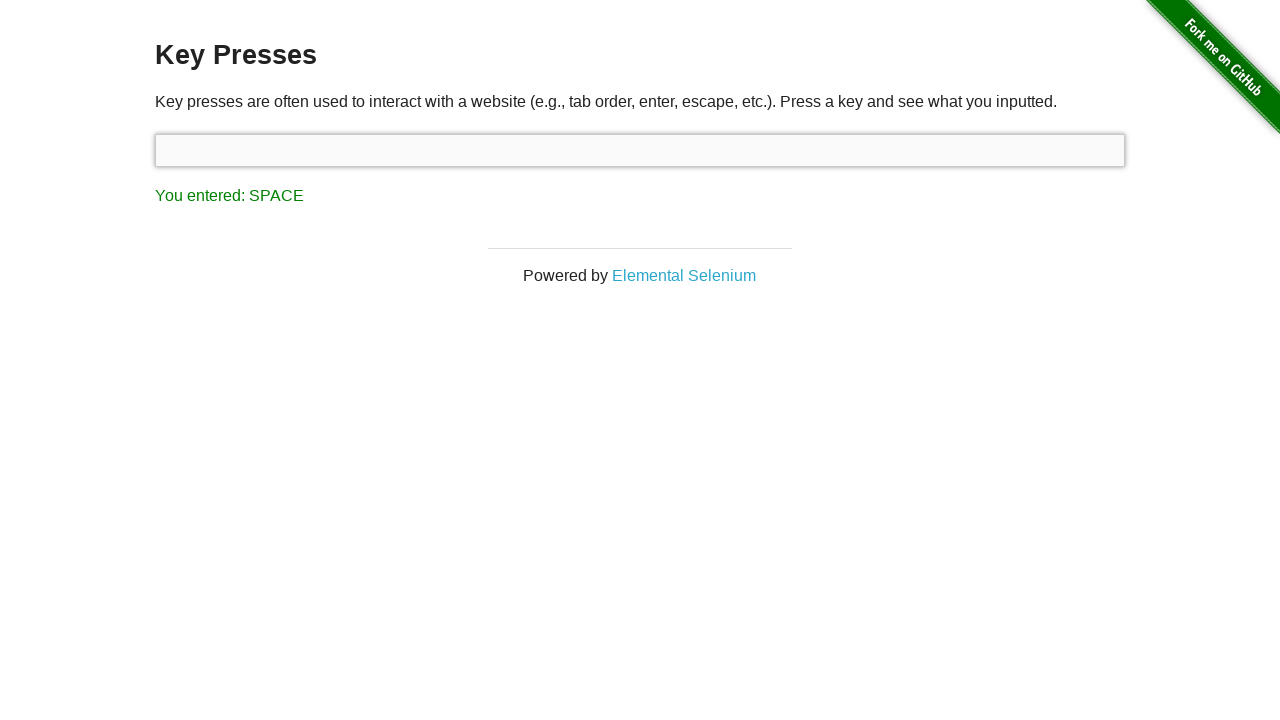

Result element loaded
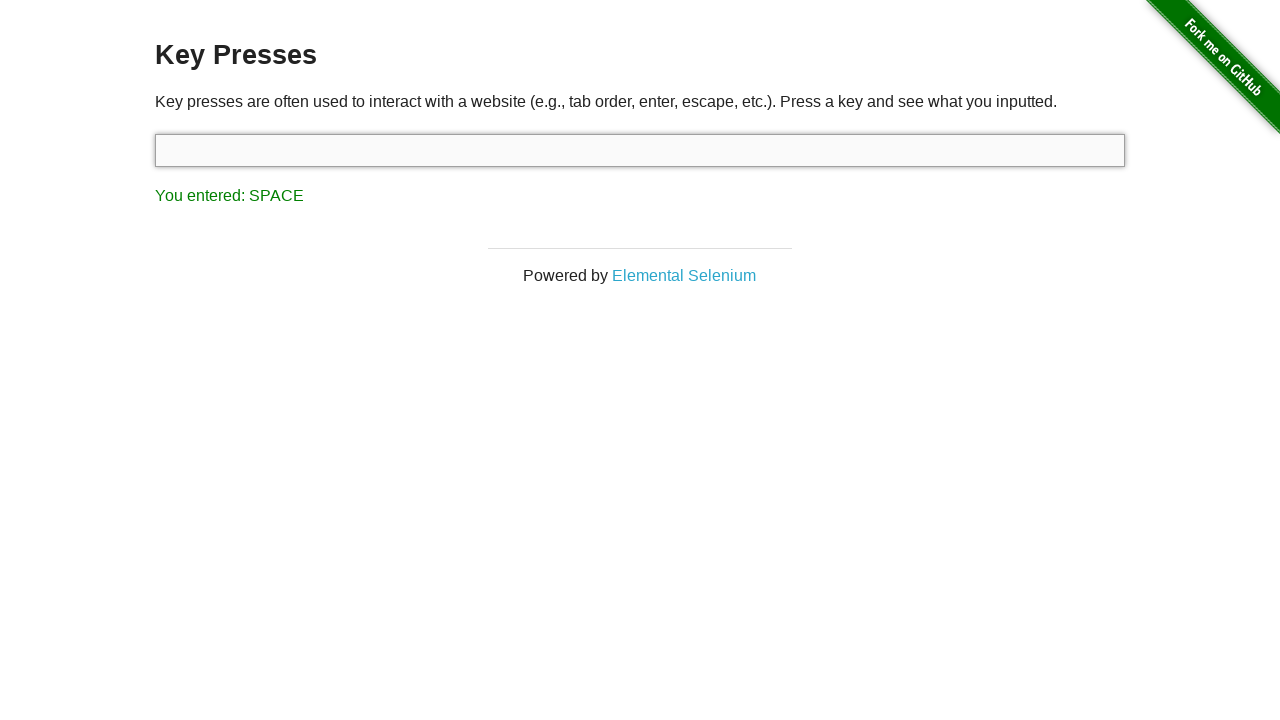

Retrieved result text content
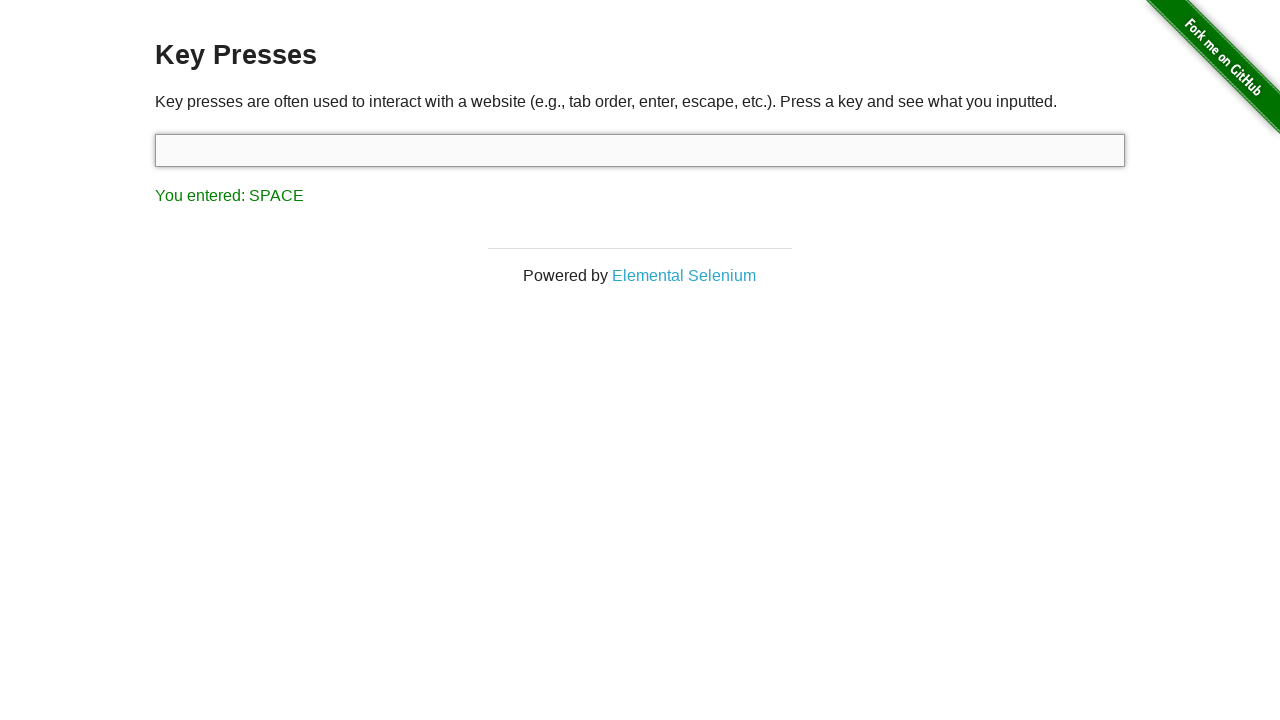

Verified result text shows 'You entered: SPACE'
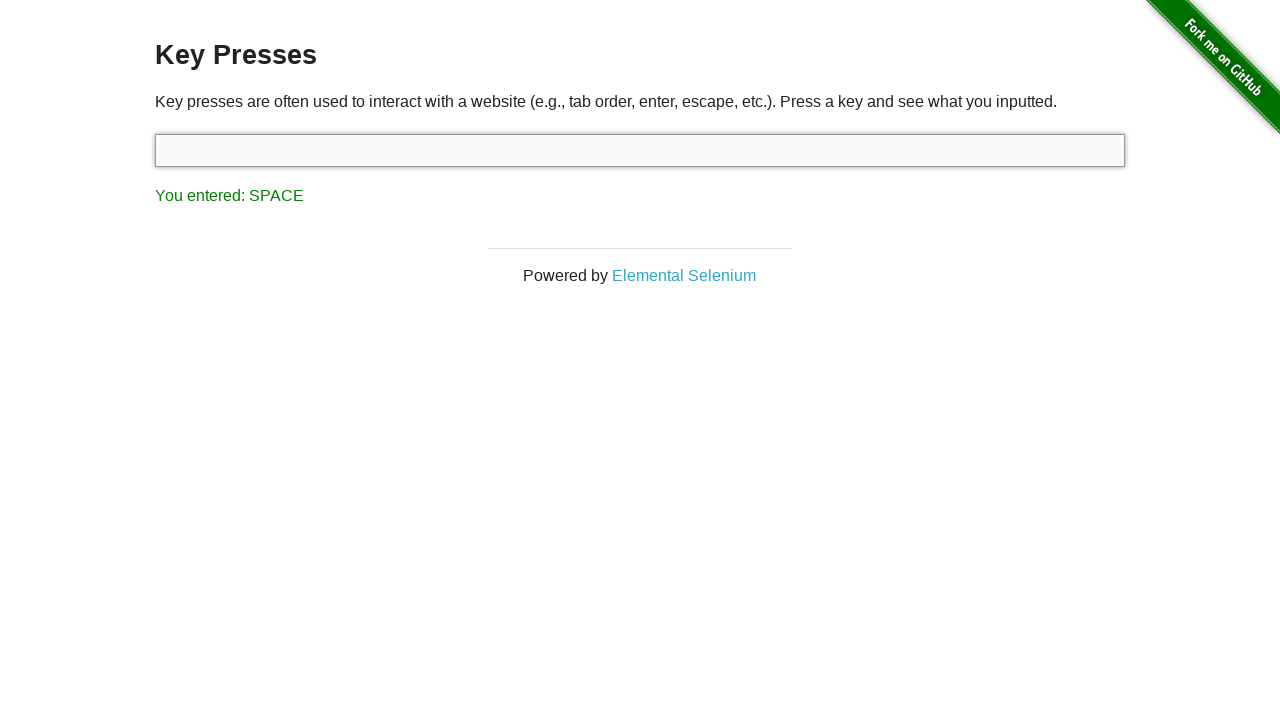

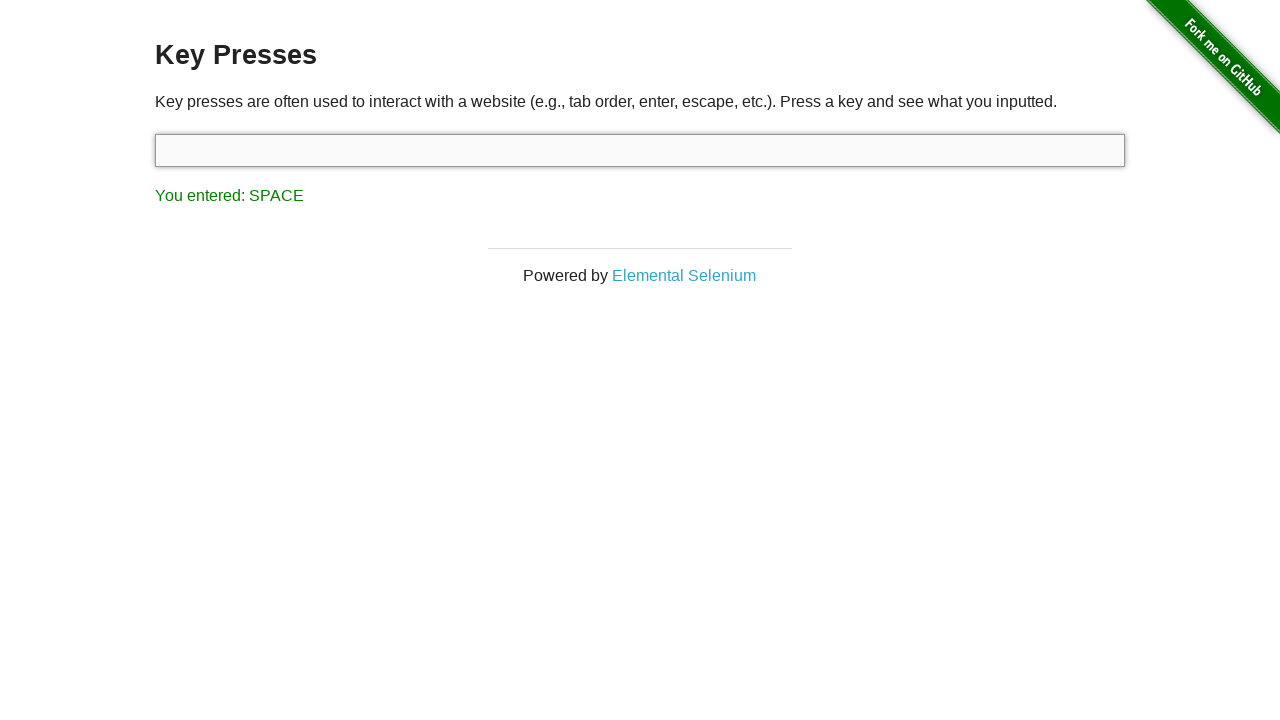